Tests dropdown selection functionality by selecting options using different methods: by index, by visible text, by value, and by iterating through options to find a specific one

Starting URL: https://syntaxprojects.com/basic-select-dropdown-demo.php

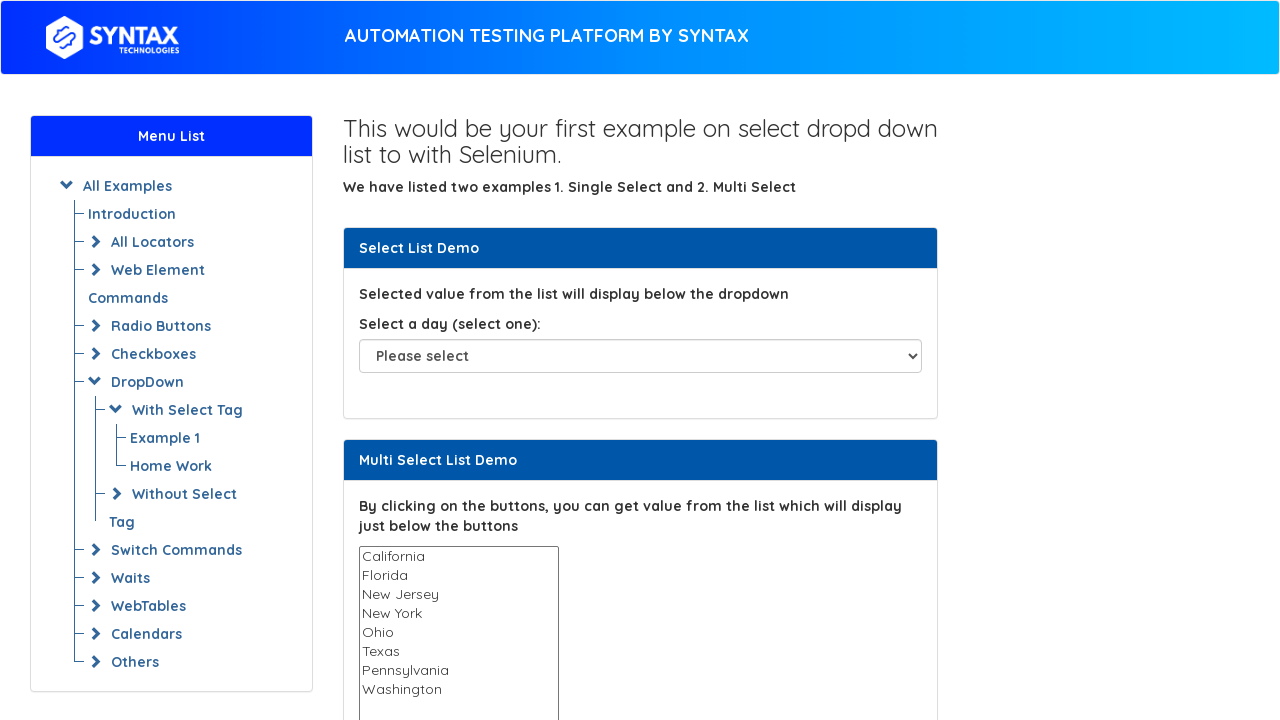

Selected dropdown option by index 5 (Friday) on #select-demo
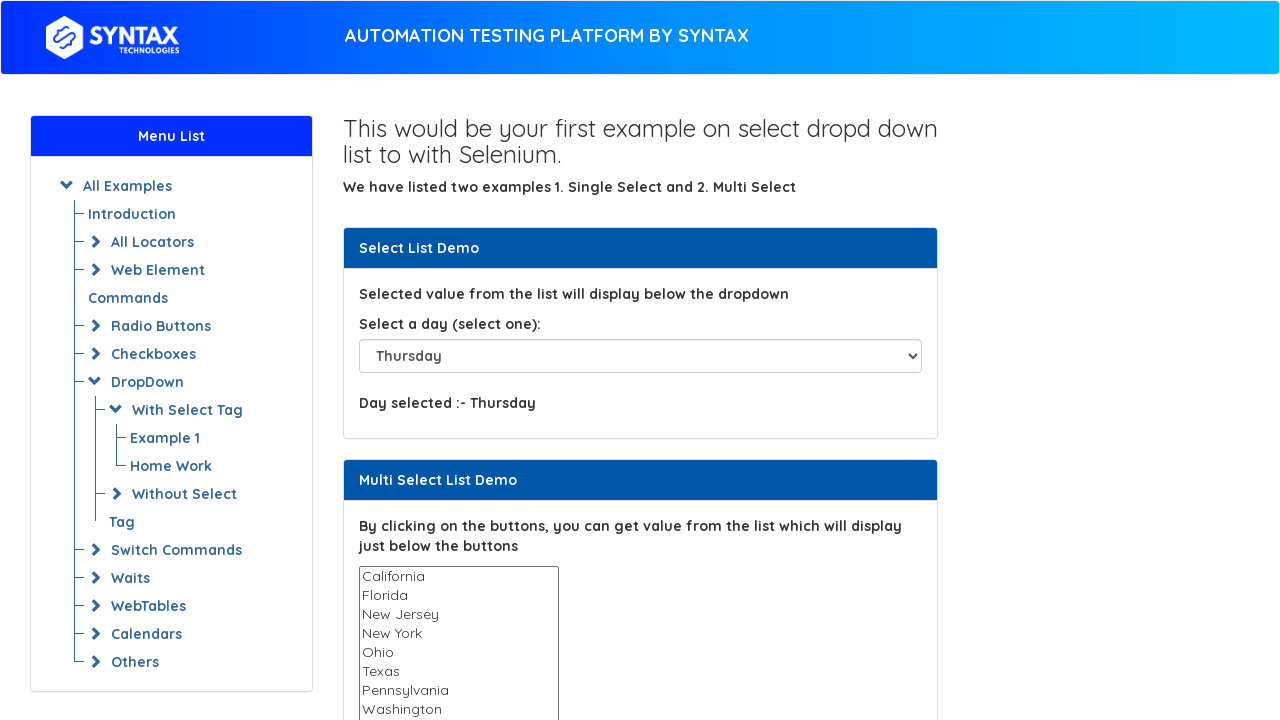

Waited 1 second to see the selection
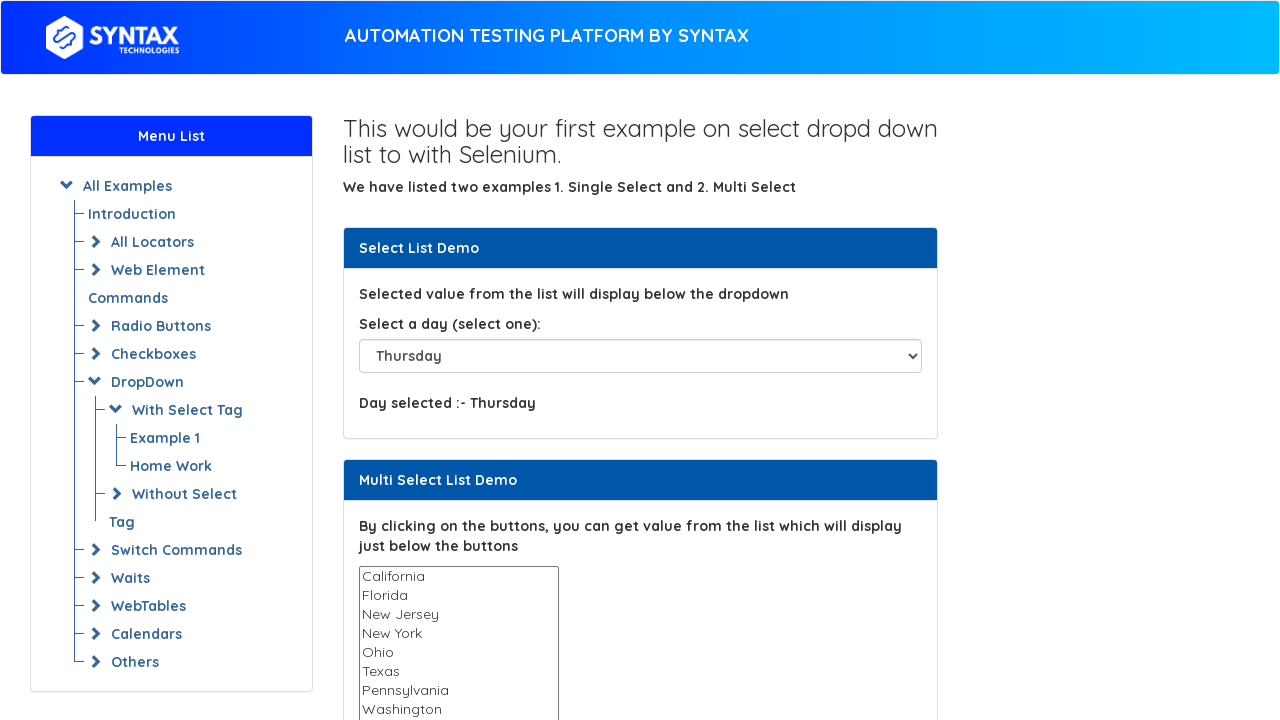

Selected dropdown option by visible text 'Saturday' on #select-demo
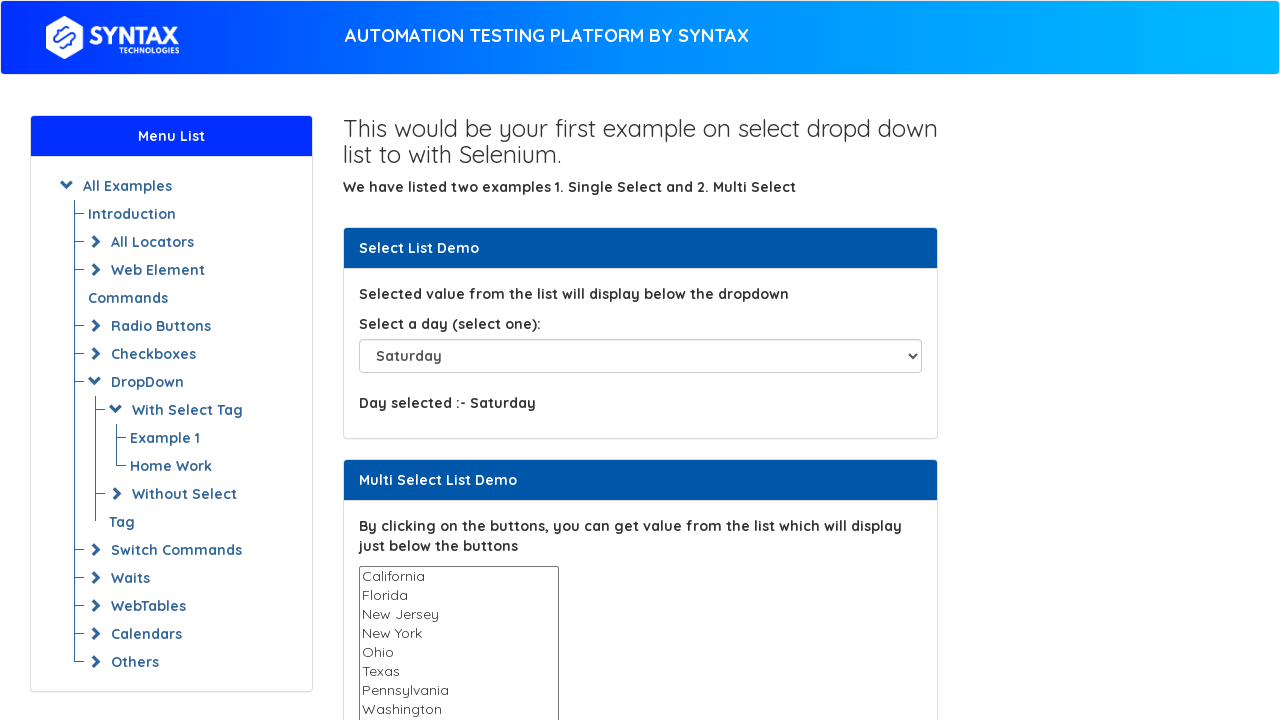

Waited 1 second to see the selection
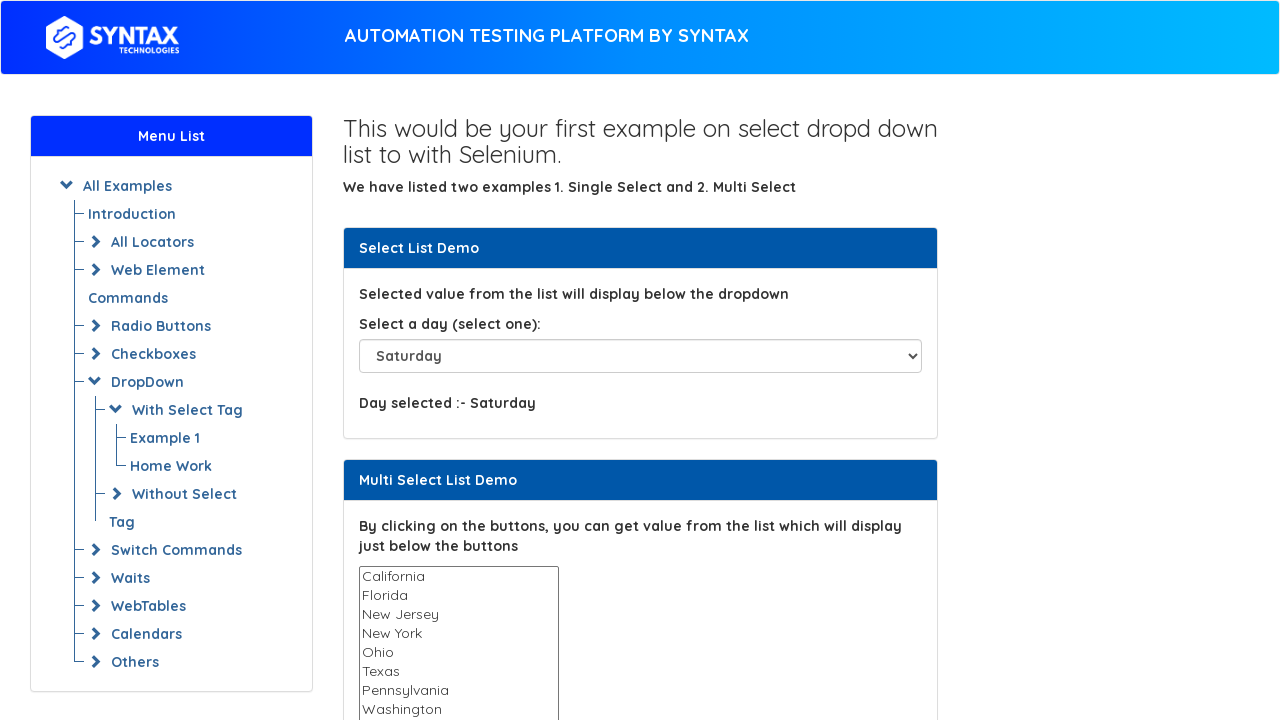

Selected dropdown option by value 'Sunday' on #select-demo
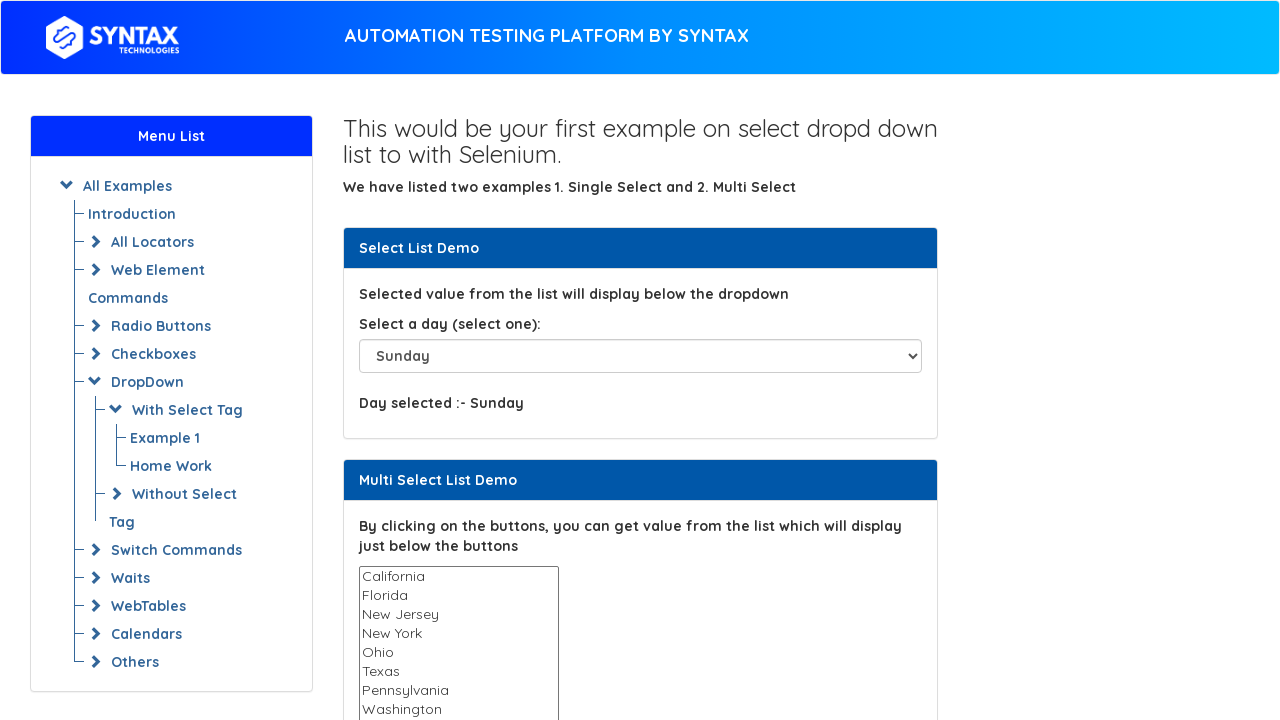

Waited 1 second to see the selection
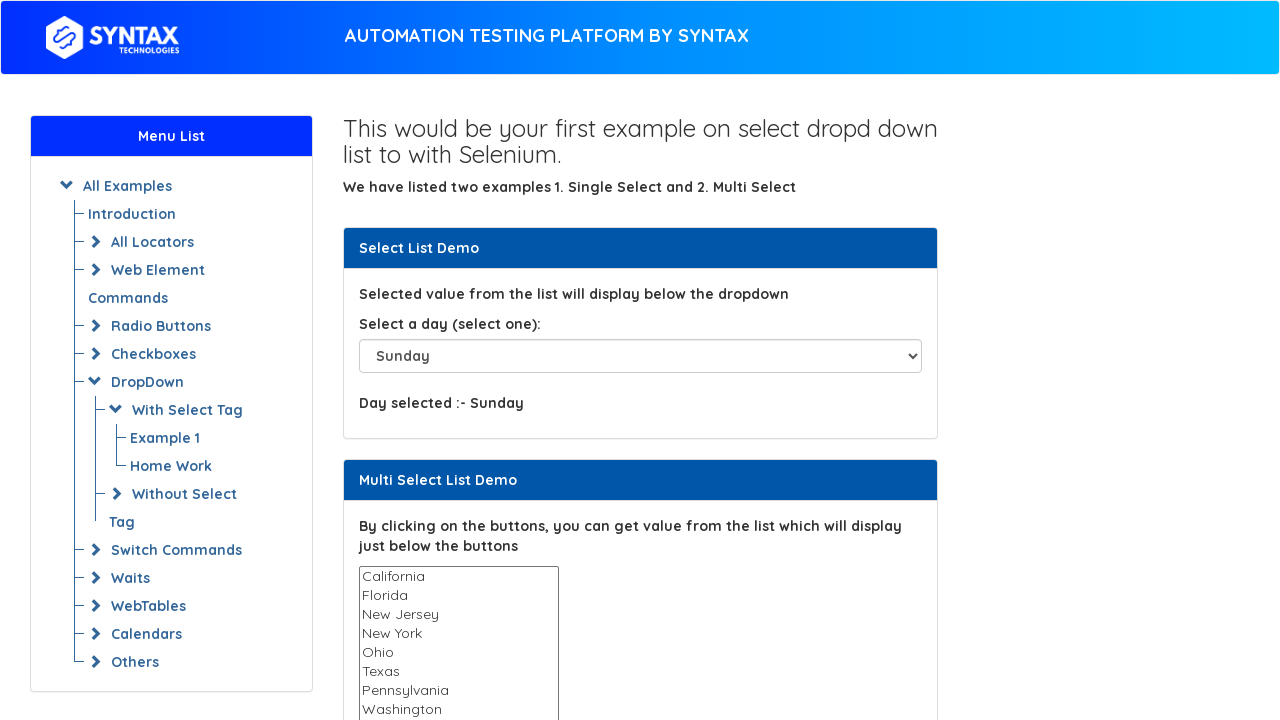

Selected dropdown option by visible text 'Friday' on #select-demo
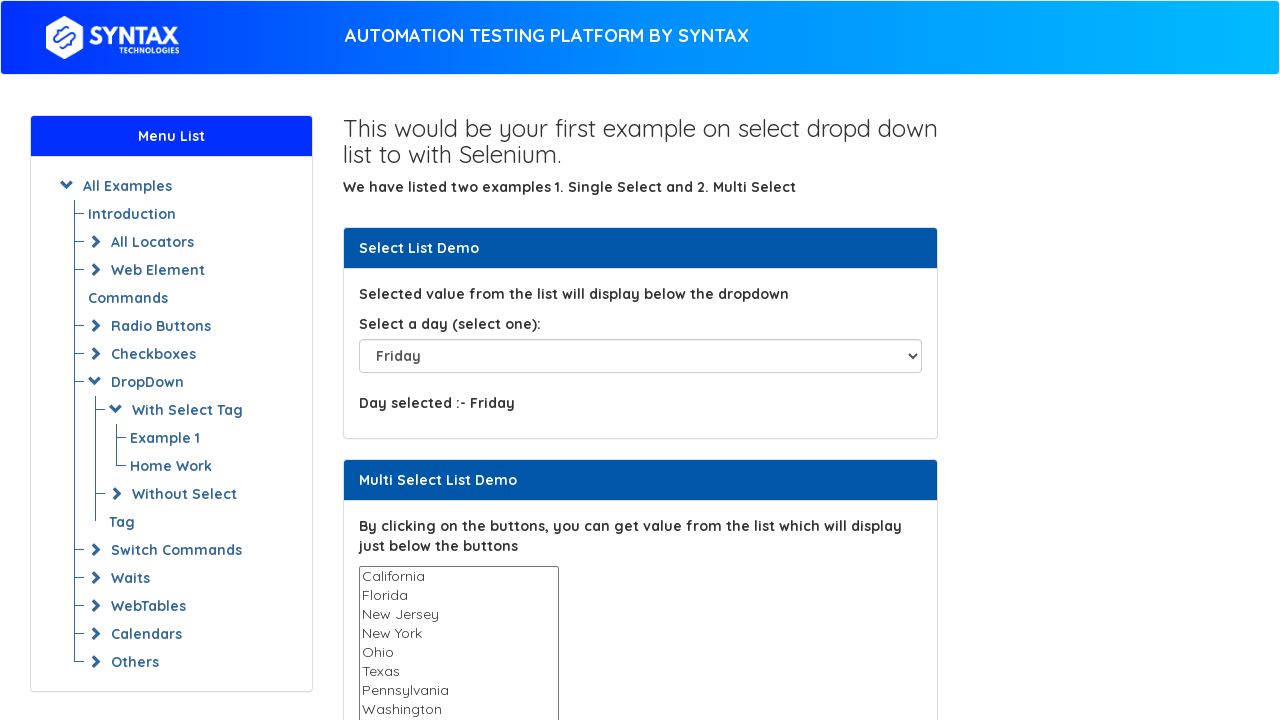

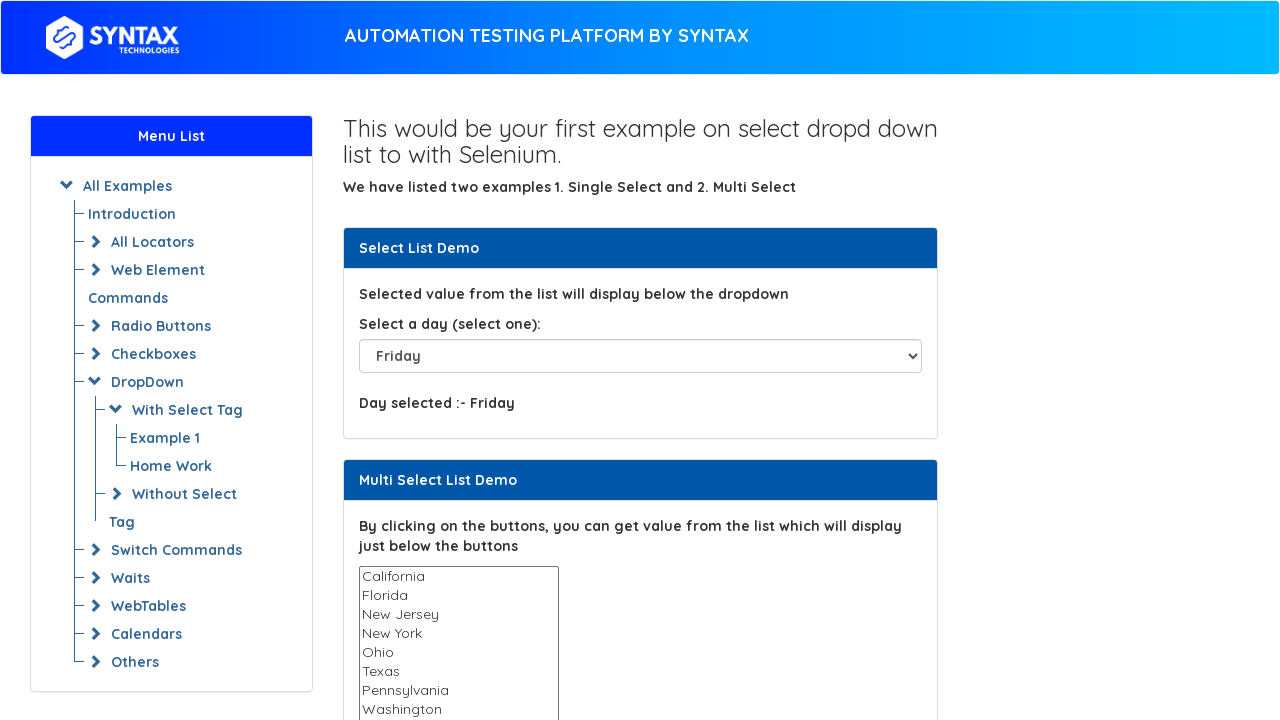